Tests SSSTIK TikTok video downloader by entering a TikTok URL and getting the download link

Starting URL: https://ssstik.io/en

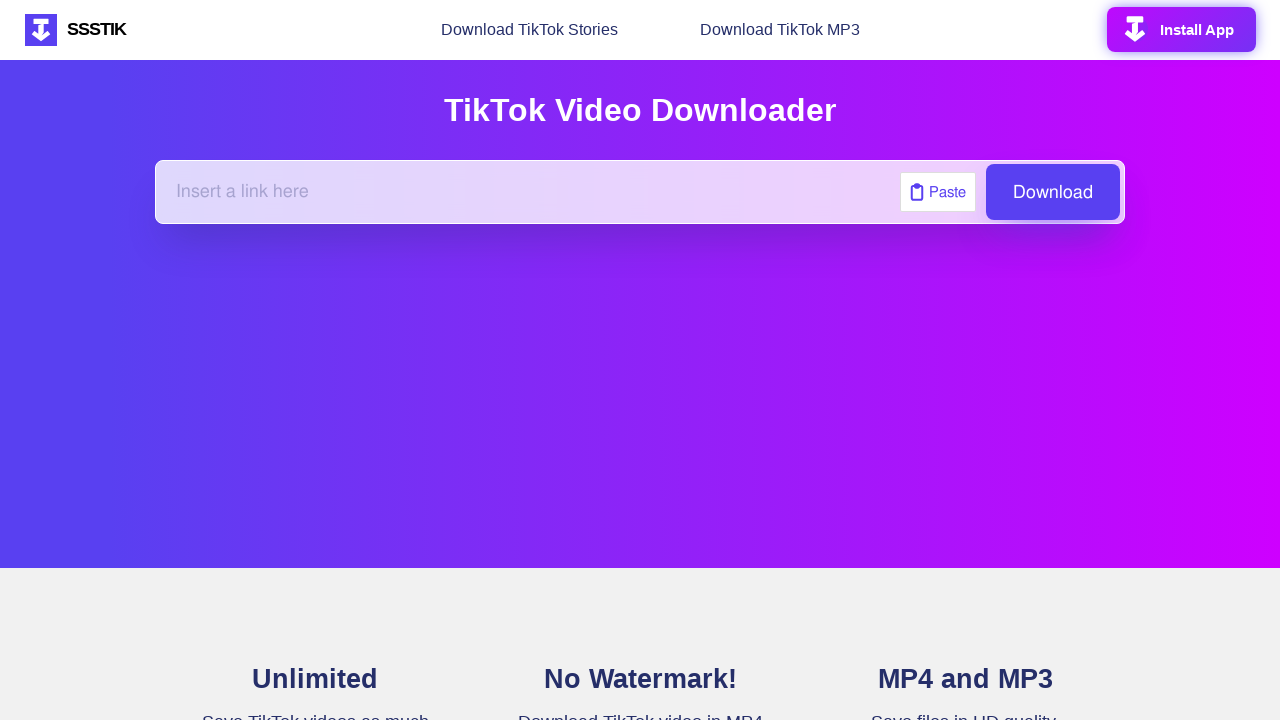

Filled input field with TikTok URL on .input-lg
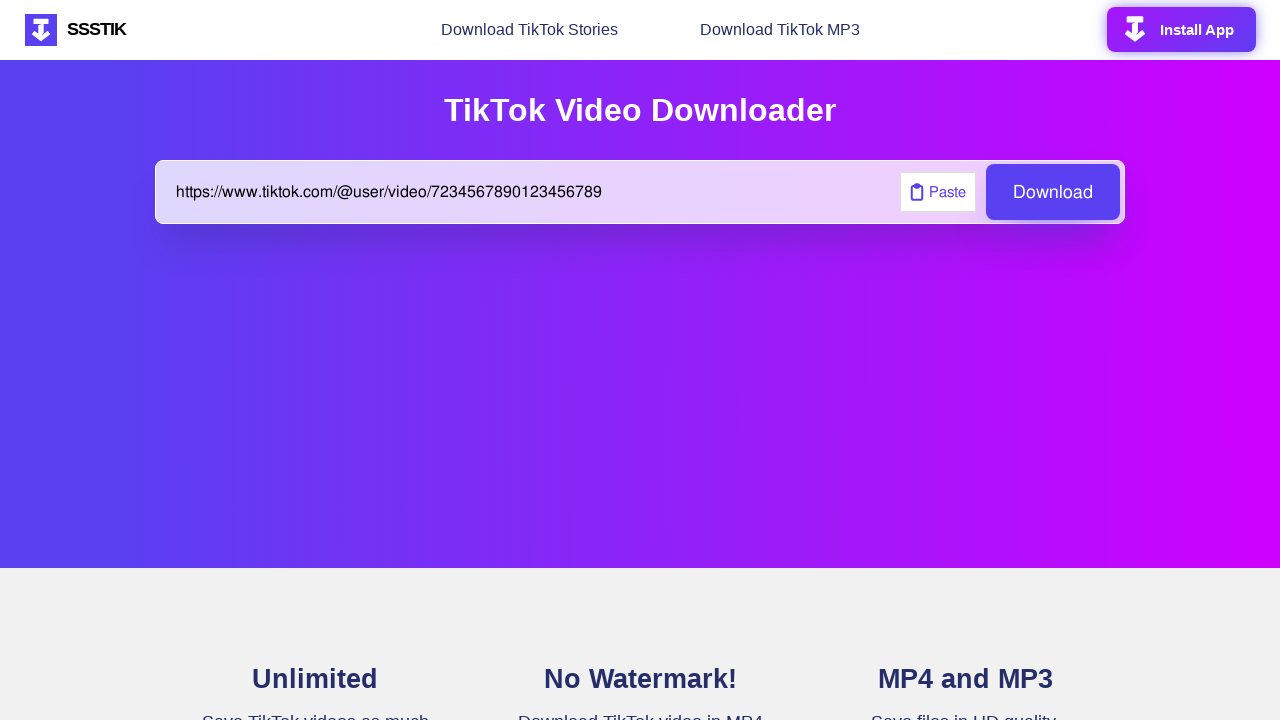

Pressed Enter to submit TikTok URL on .input-lg
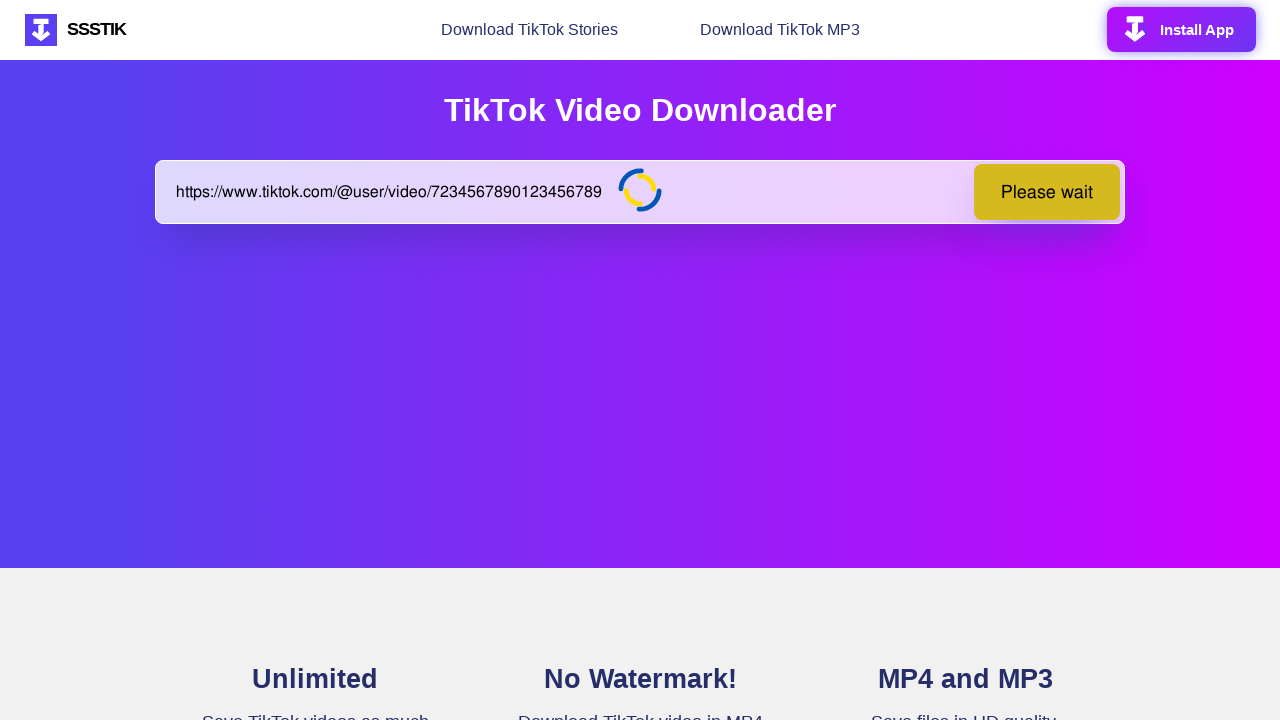

Download button appeared after processing TikTok URL
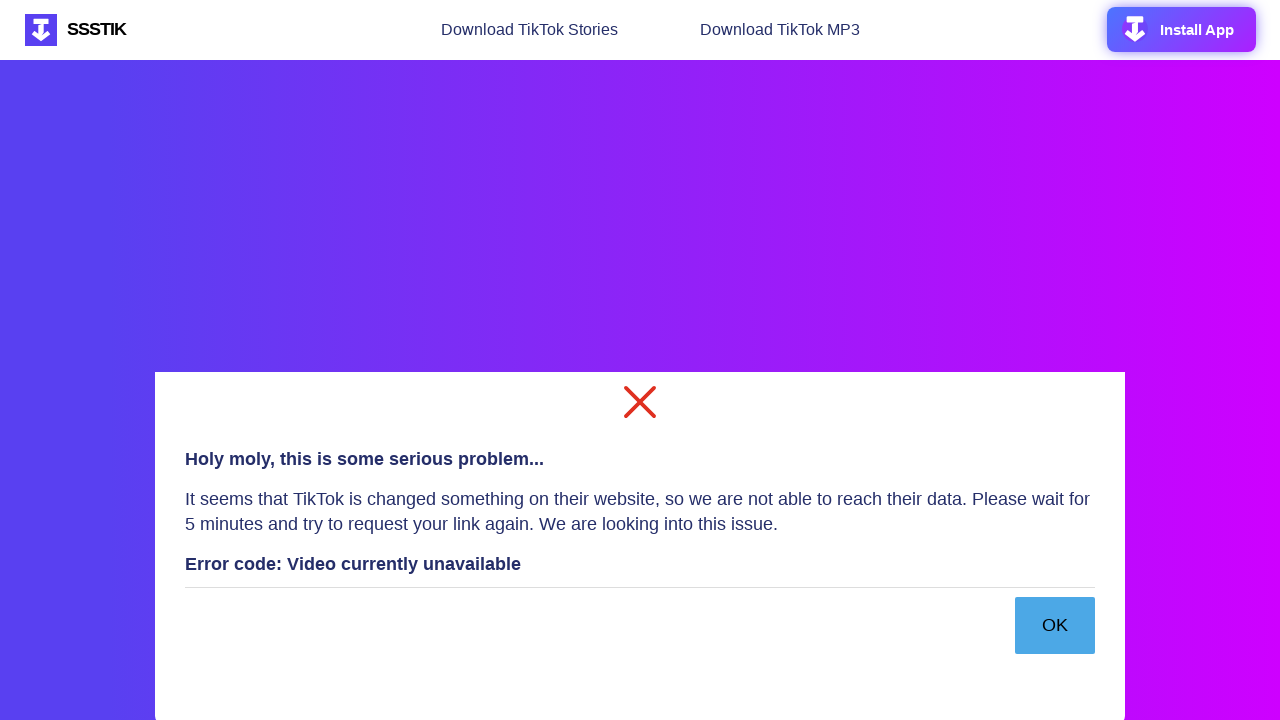

Retrieved download link from button href attribute
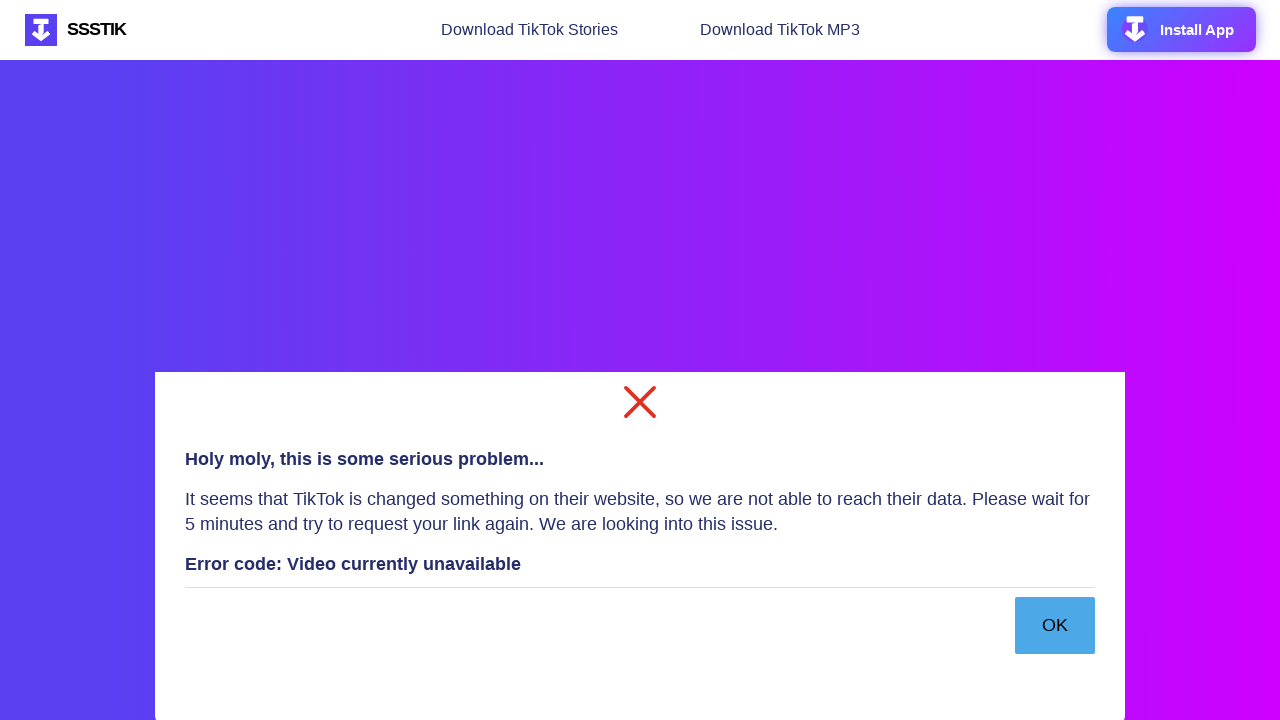

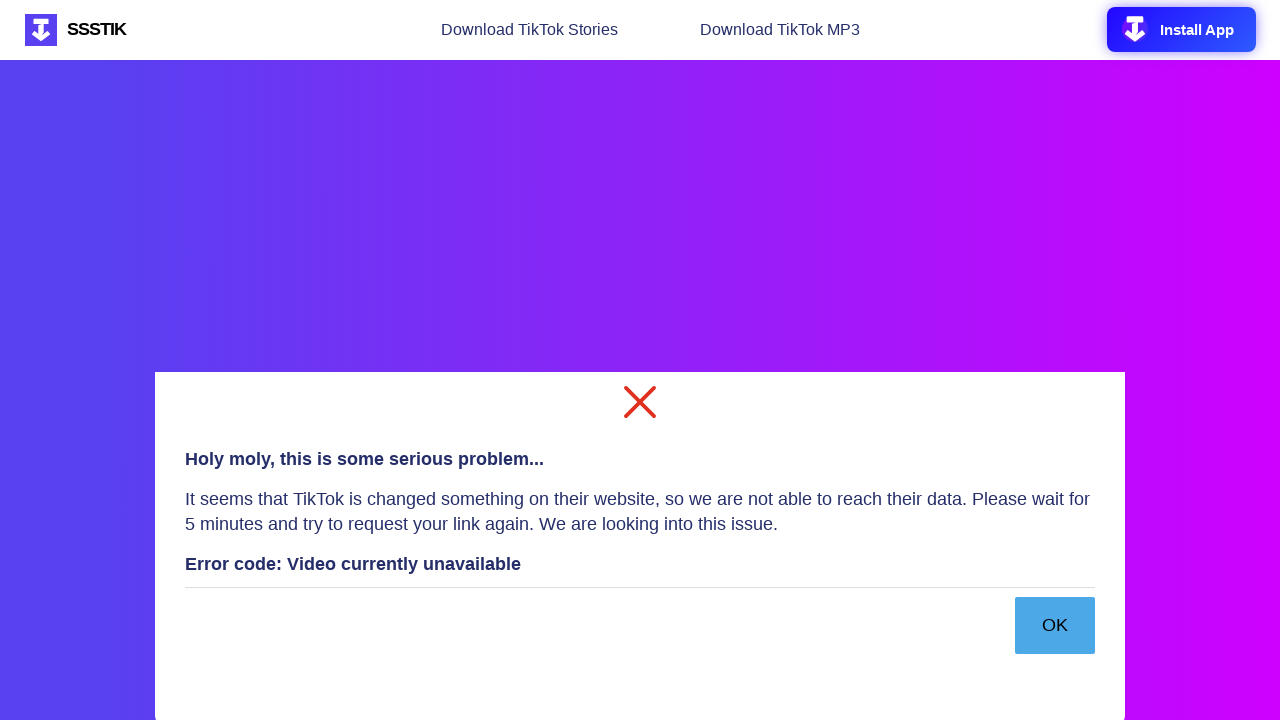